Tests the course search functionality on NTUST course query system by dismissing an initial overlay, entering a search keyword, and submitting the search to view results.

Starting URL: https://querycourse.ntust.edu.tw/querycourse/#/

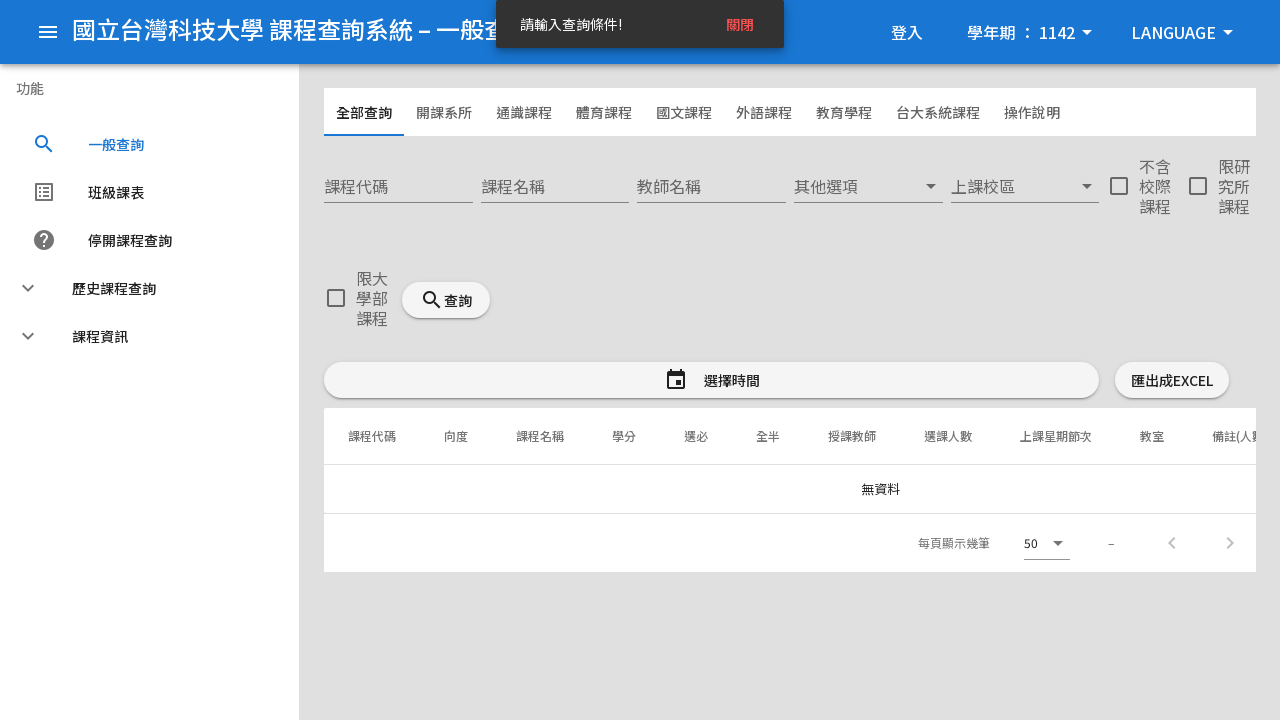

Dismissed initial overlay by clicking at coordinates (500, 400) at (500, 400)
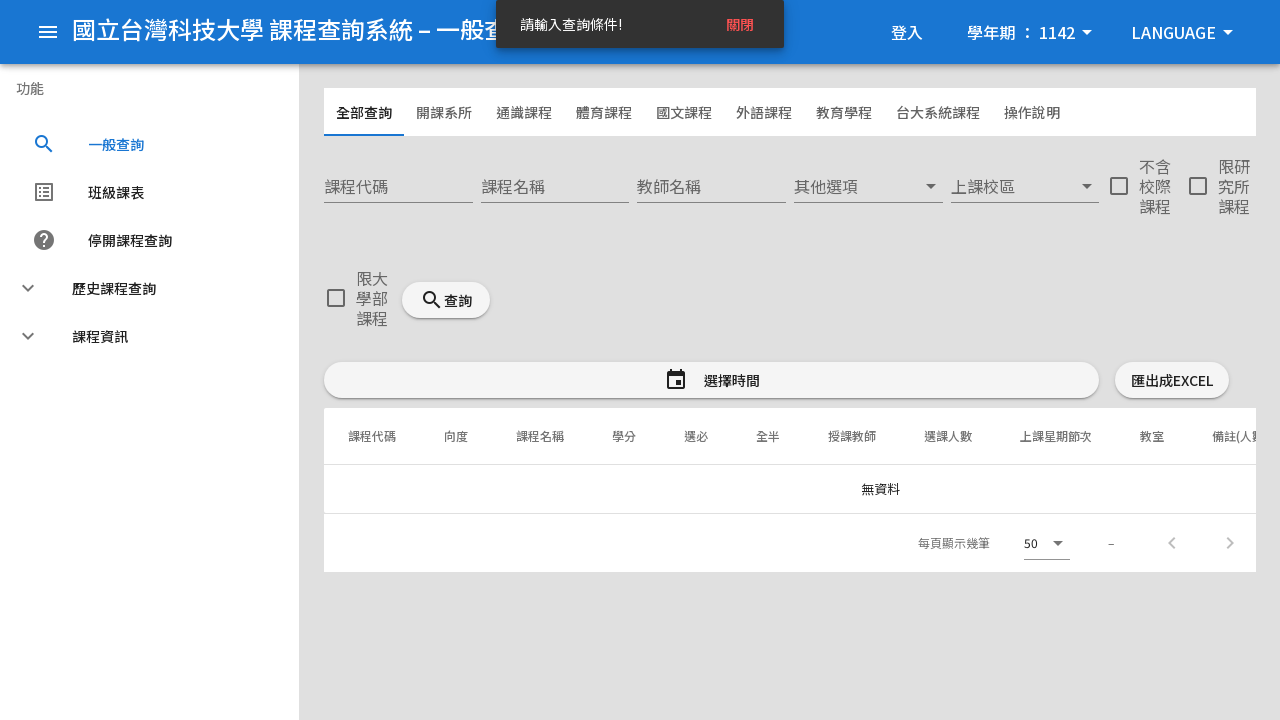

Course name search input field loaded
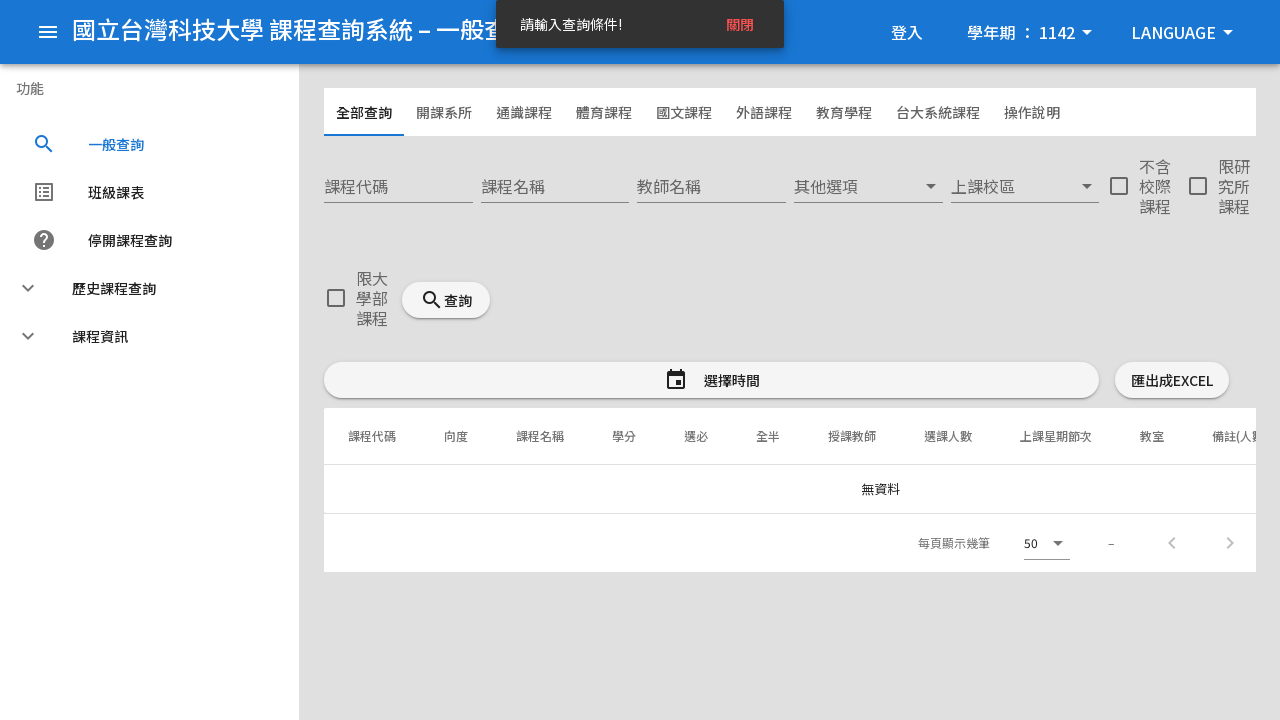

Filled course name search field with '機器學習' on input[aria-label="課程名稱"]
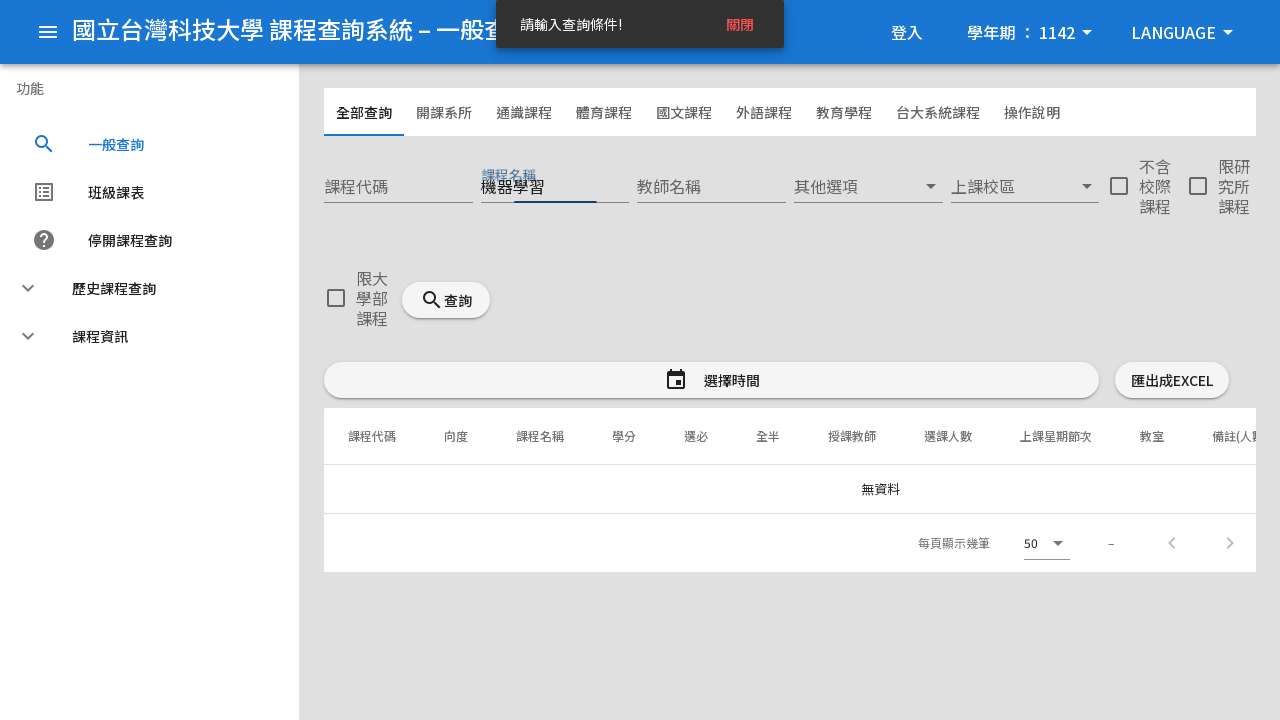

Submitted search query by pressing Enter on input[aria-label="課程名稱"]
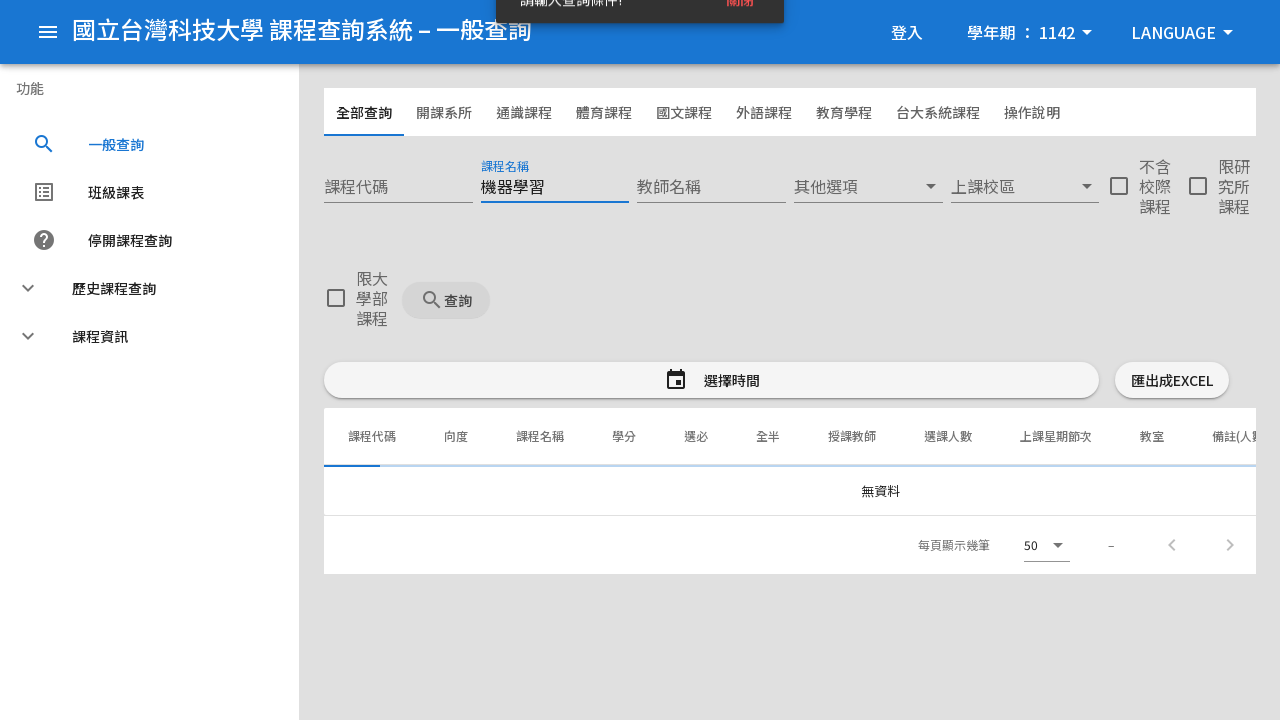

Course search results table loaded successfully
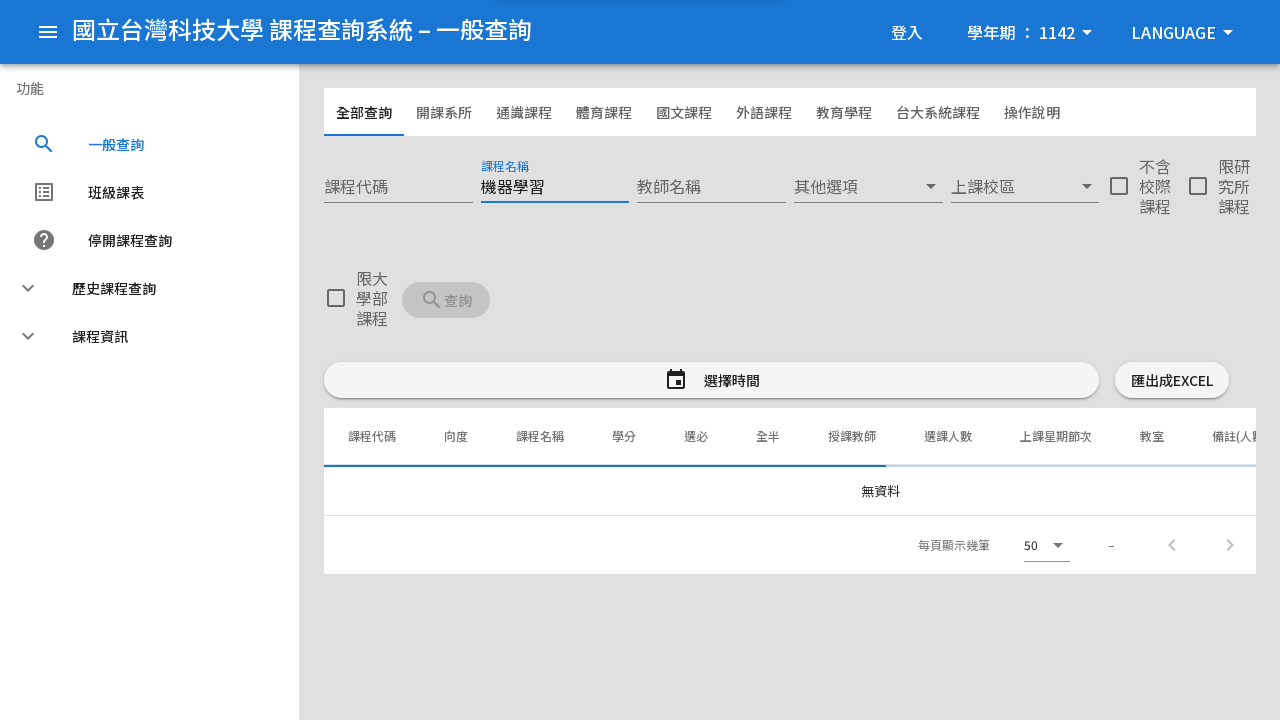

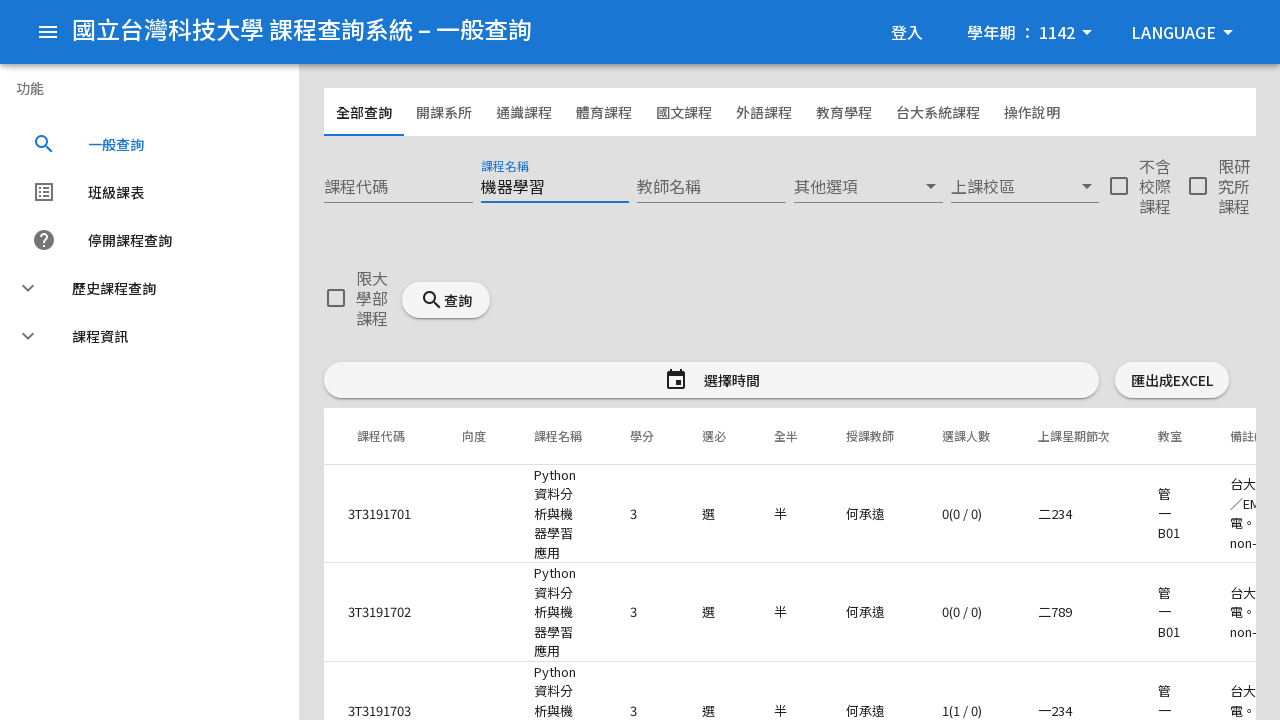